Tests YouTube video playback by navigating to a video, skipping any ads if present, and verifying that the video is playing by checking the video element state and play/pause button.

Starting URL: https://www.youtube.com/watch?v=dQw4w9WgXcQ

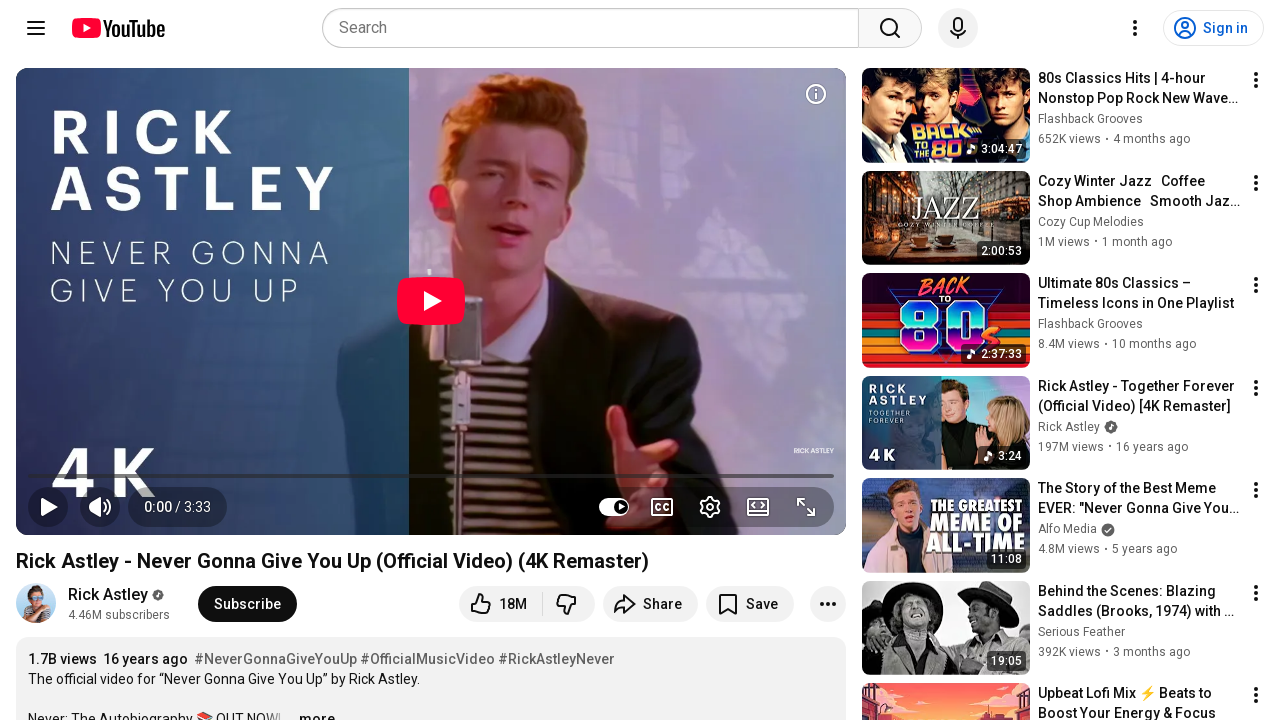

Navigated to YouTube video URL
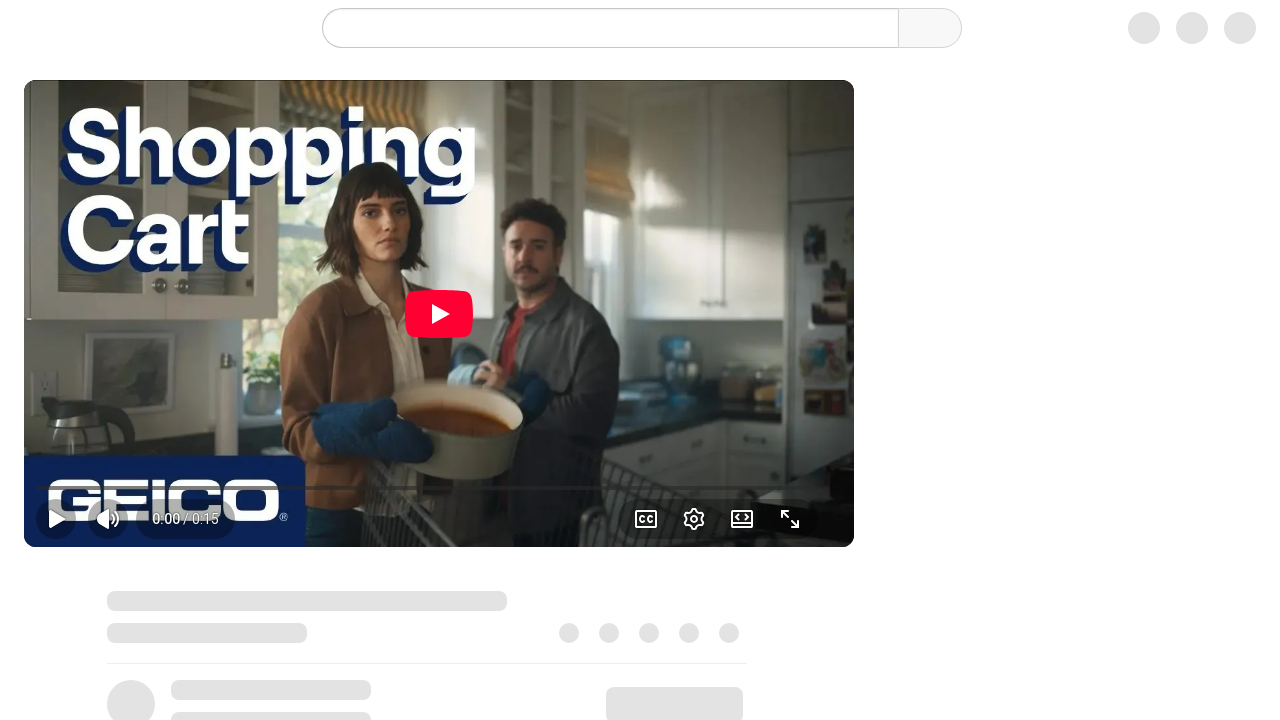

No ad found, continuing without skipping
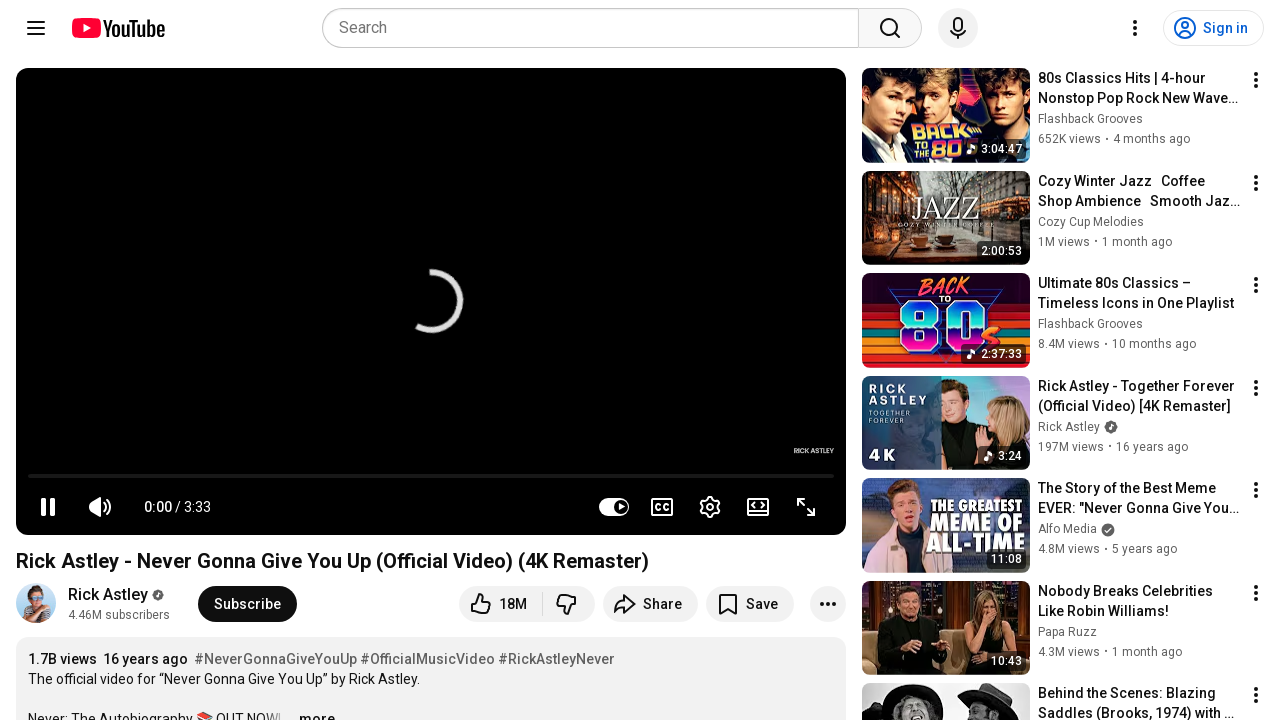

Video player element detected in DOM
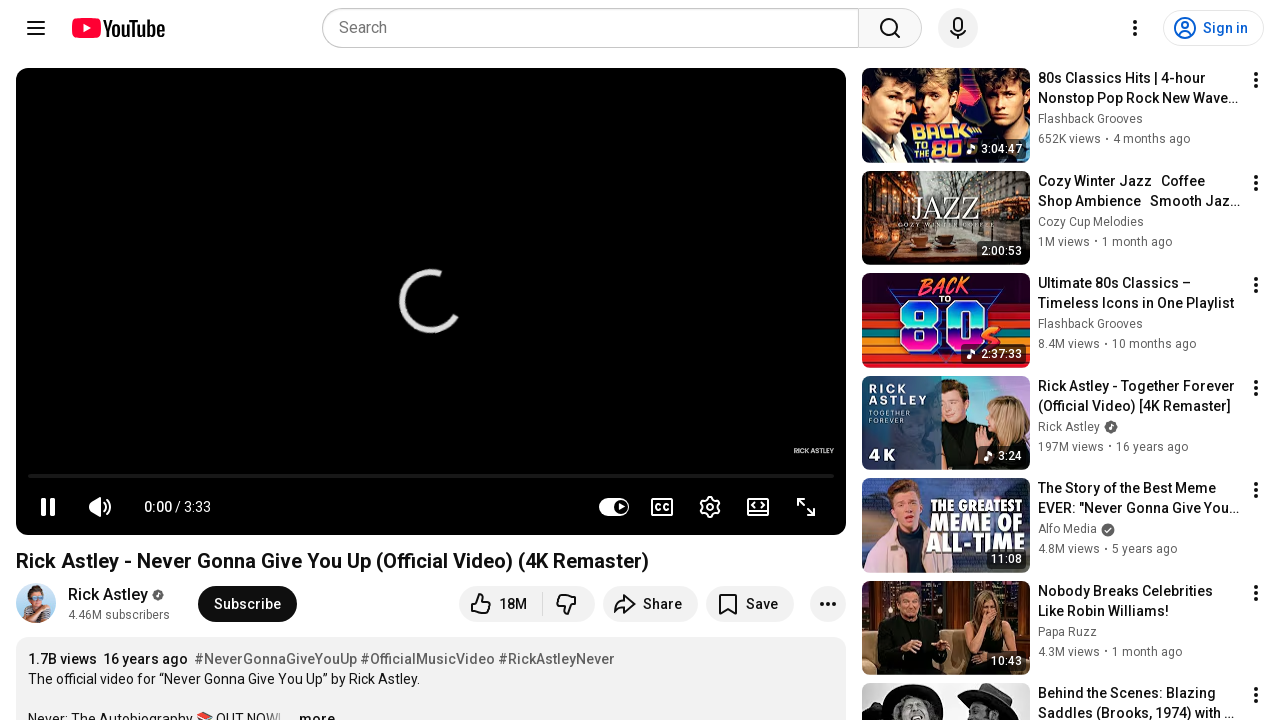

Waited 5 seconds for video to buffer and begin playback
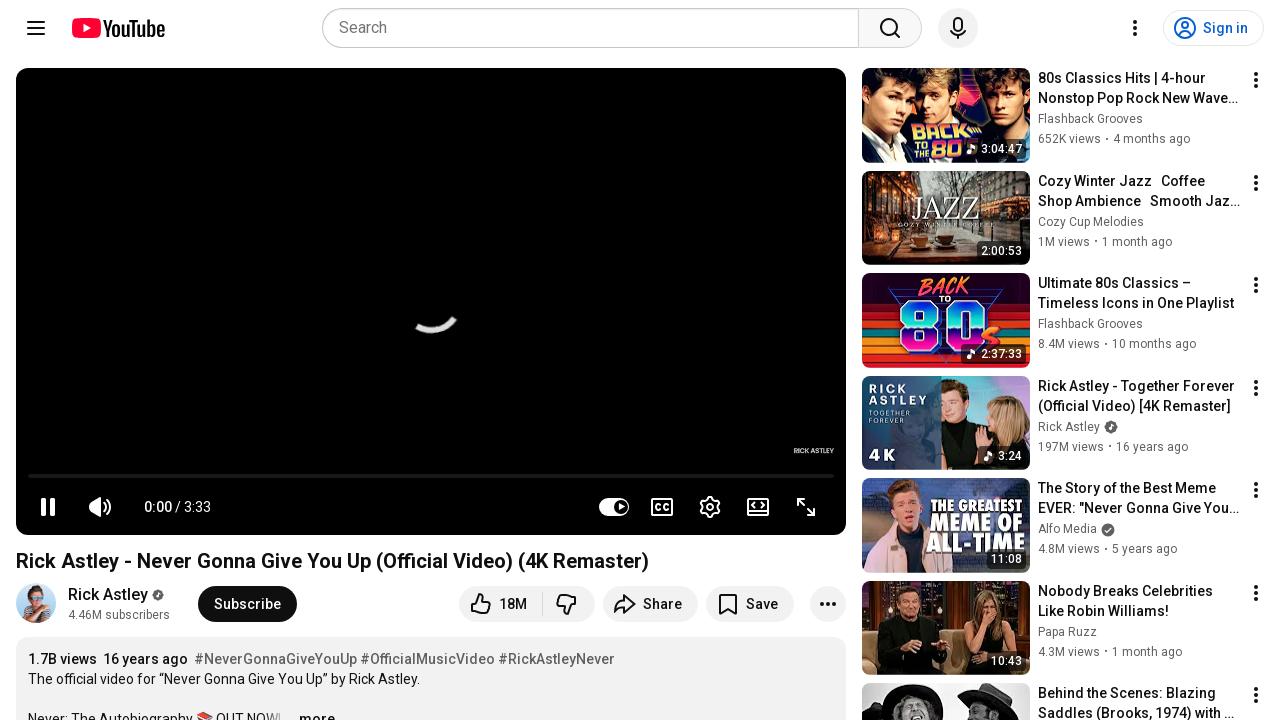

Evaluated video element state
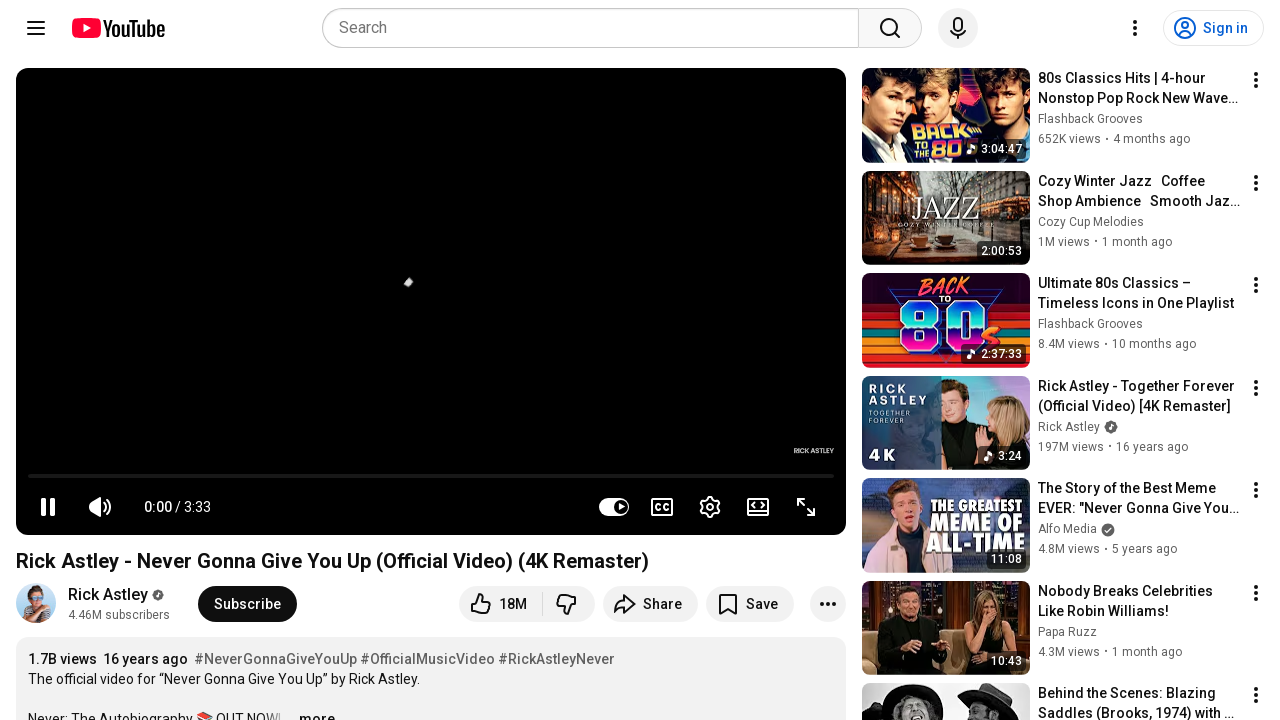

Confirmed video is playing (not paused)
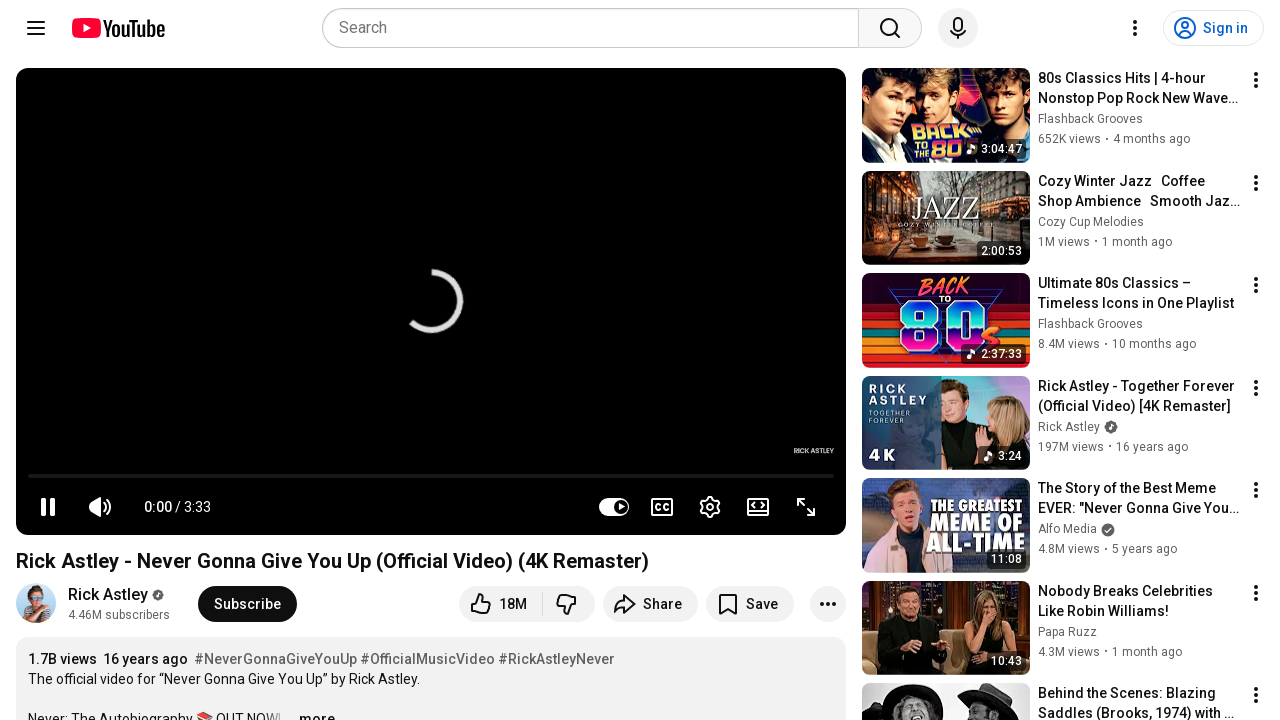

Located play/pause button element
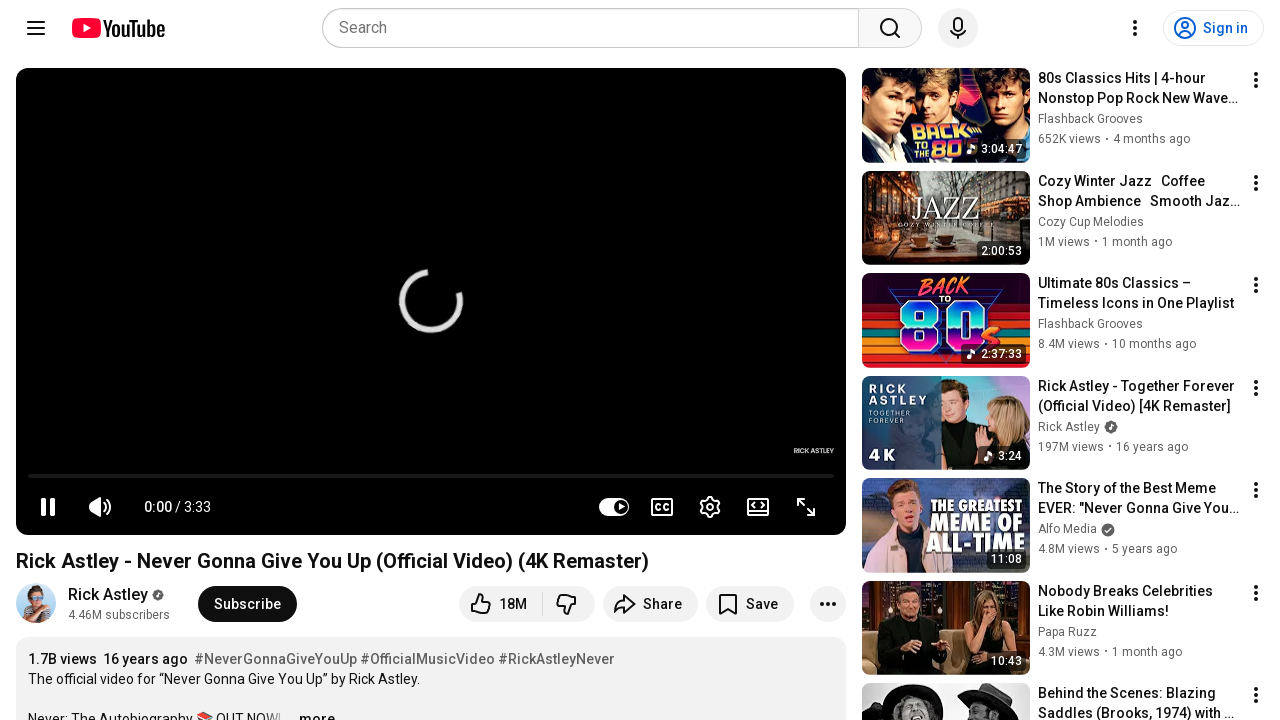

Verified play/pause button has 'Pause (k)' aria-label, confirming video is playing
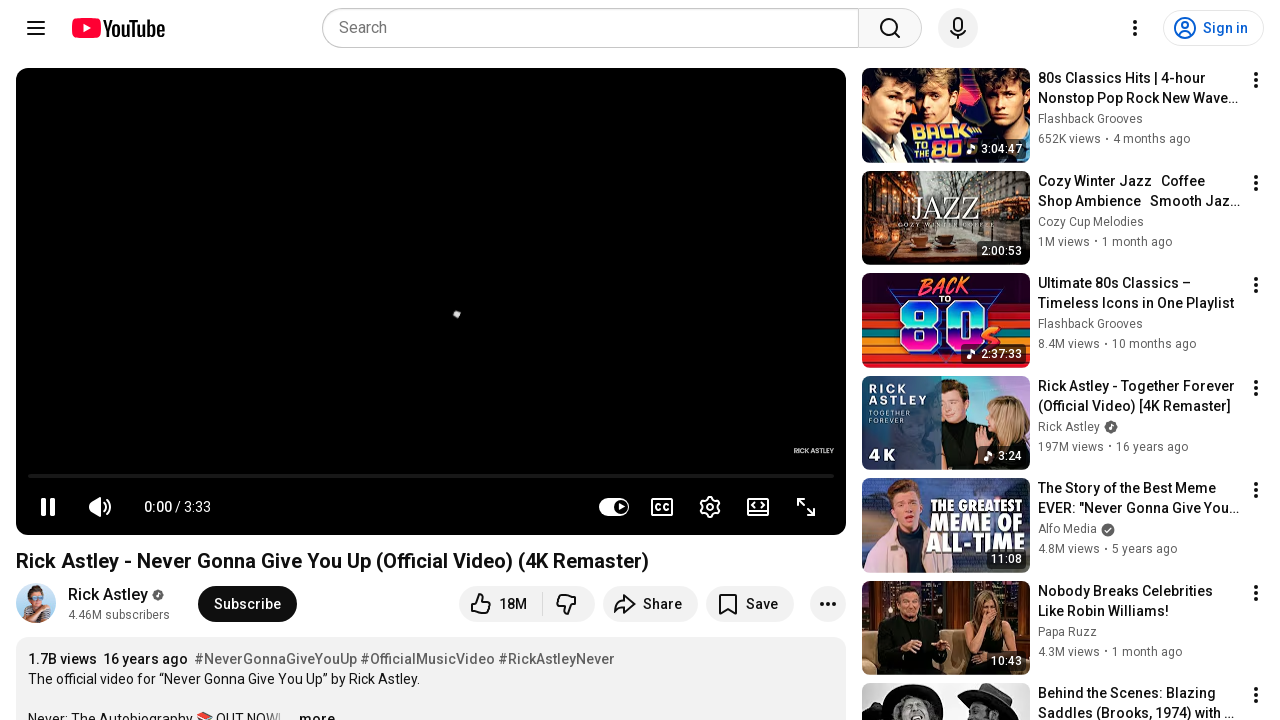

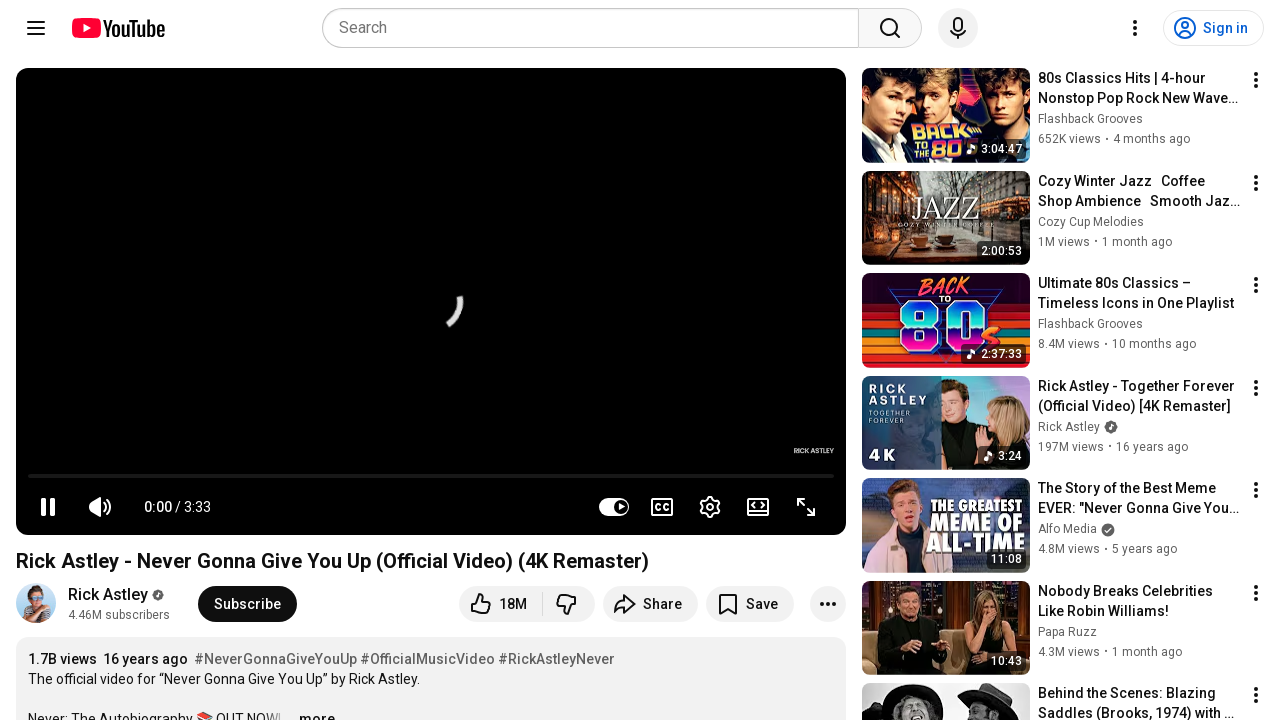